Tests the search functionality on an e-commerce playground site by entering a product name and clicking the search button

Starting URL: https://ecommerce-playground.lambdatest.io/

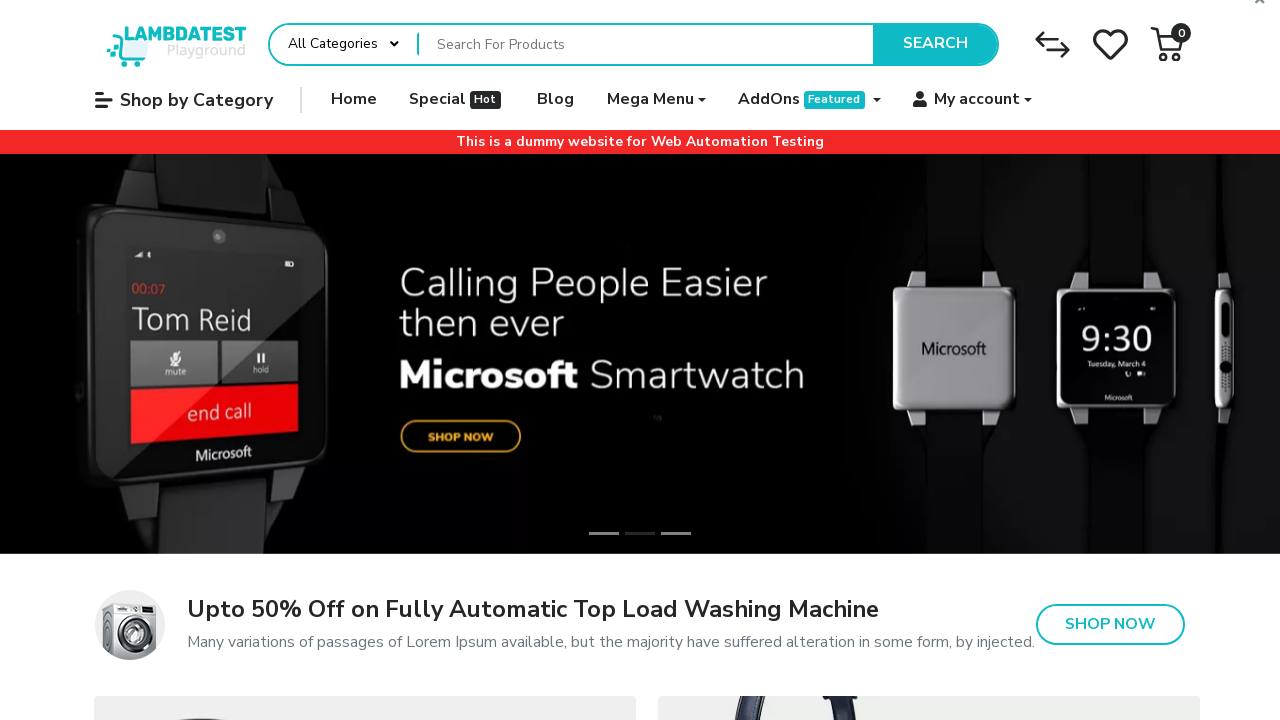

Filled search input with product name 'iphone' on //*[@id="search"]/div[1]/div[1]/div[2]/input
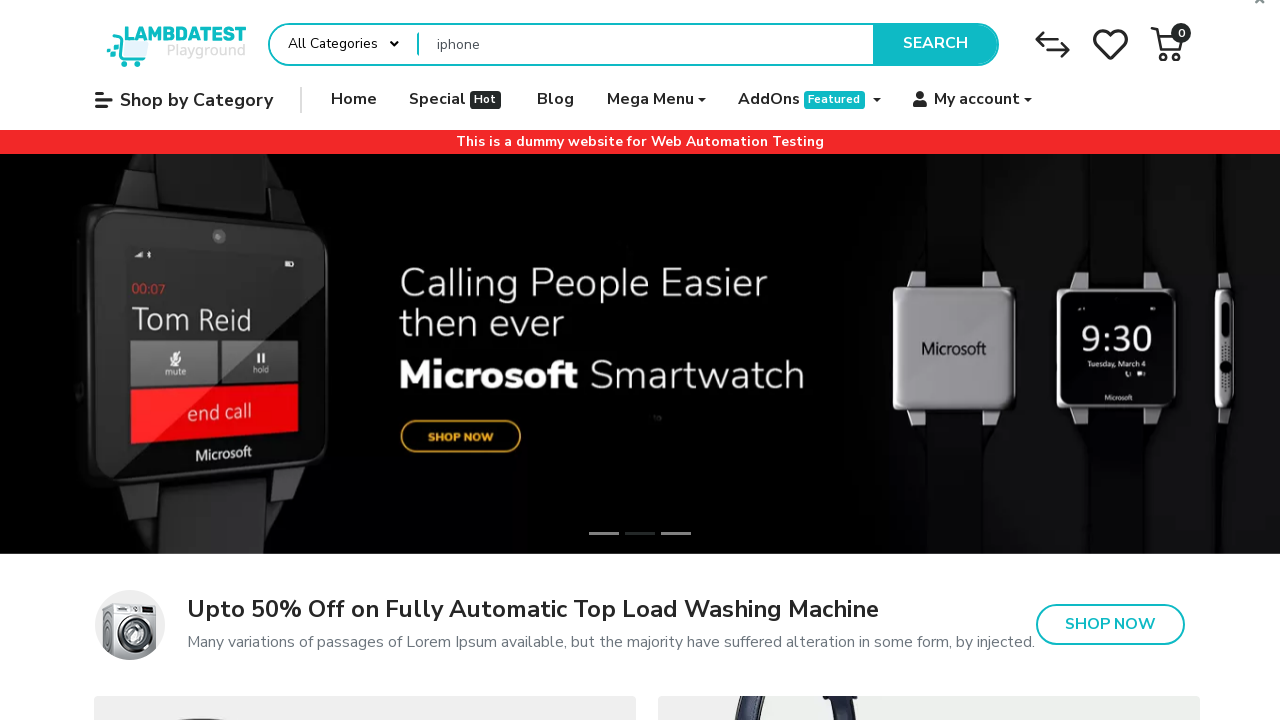

Clicked search button to perform product search at (935, 44) on xpath=//*[@id="search"]/div[2]/button
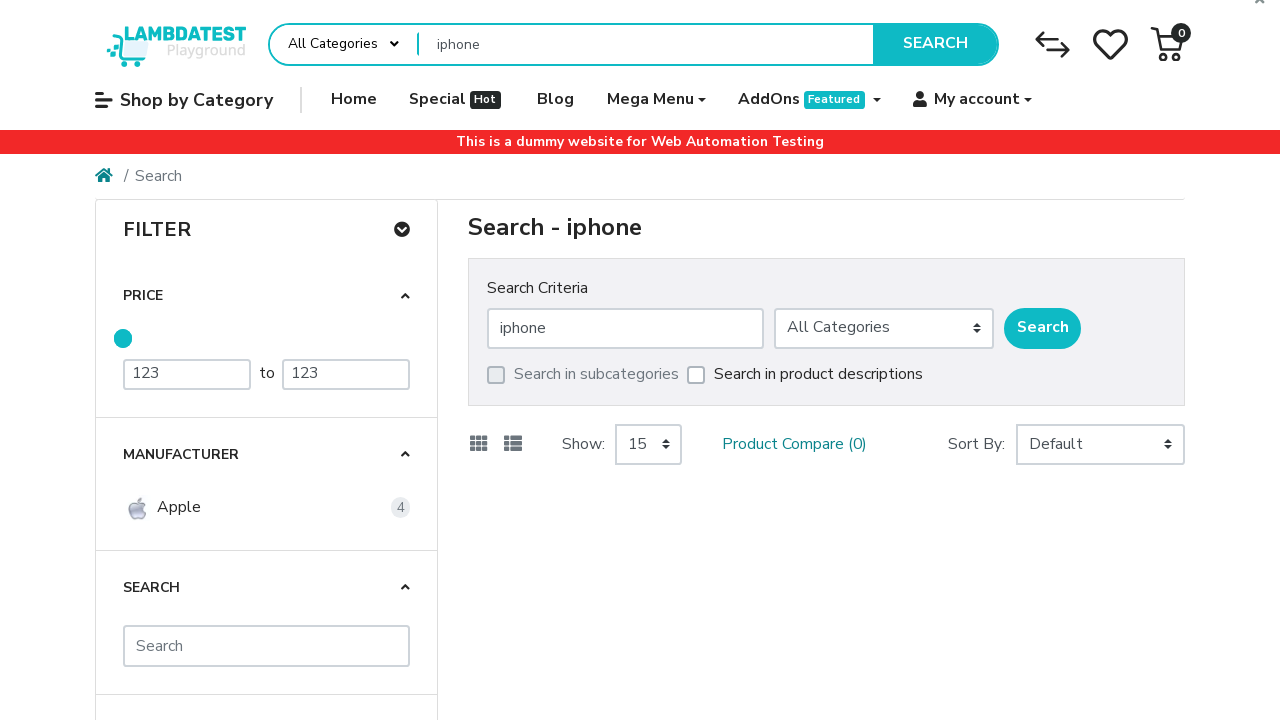

Search results loaded and network idle
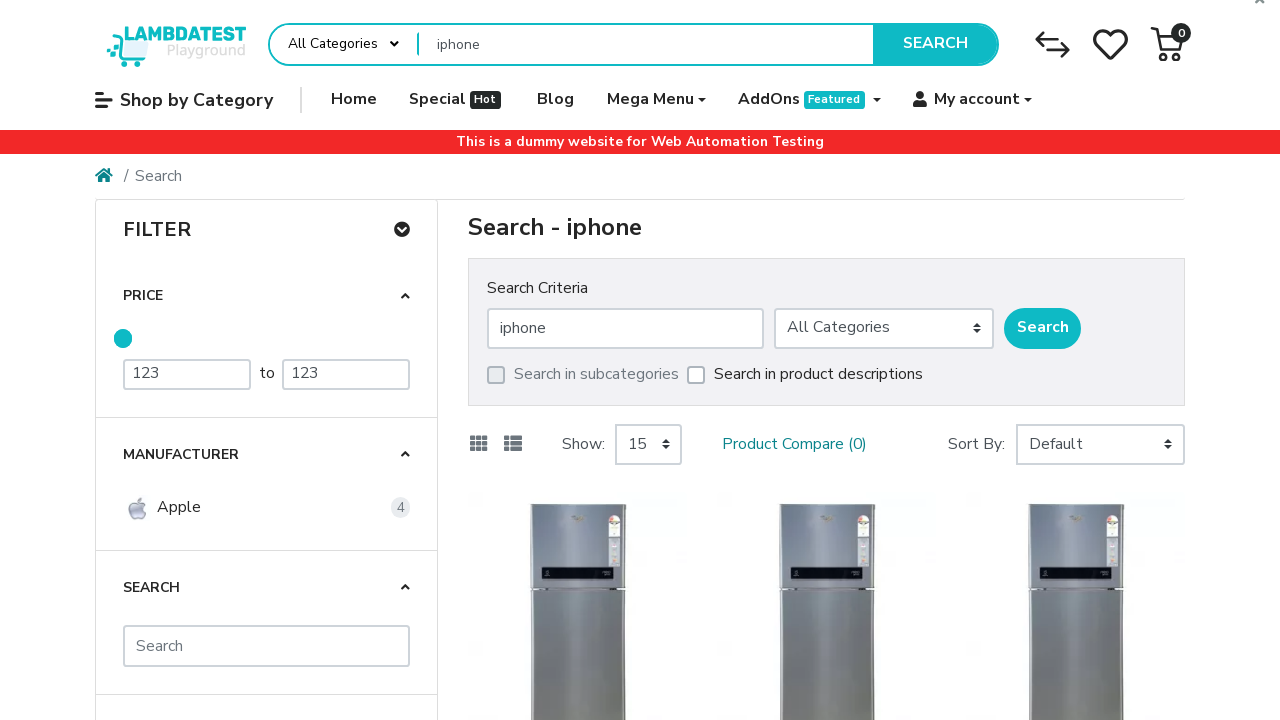

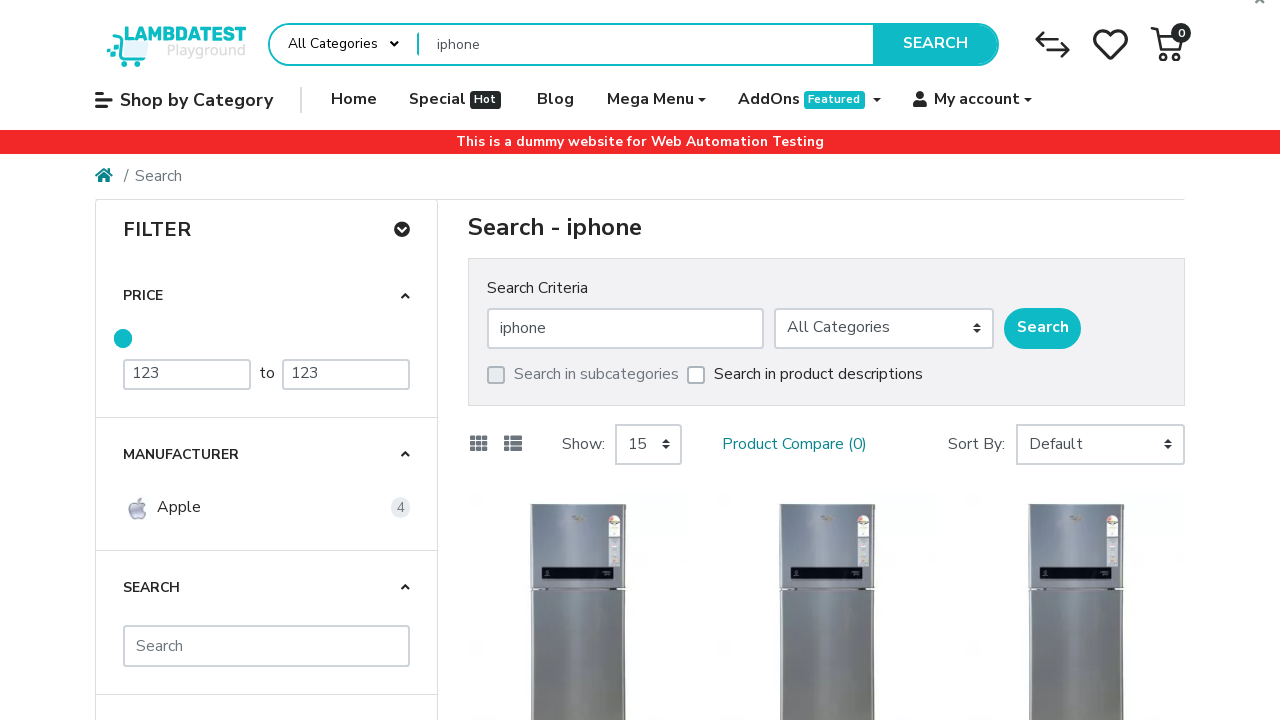